Navigates to DuckDuckGo homepage and verifies that the logo is displayed

Starting URL: https://duckduckgo.com/

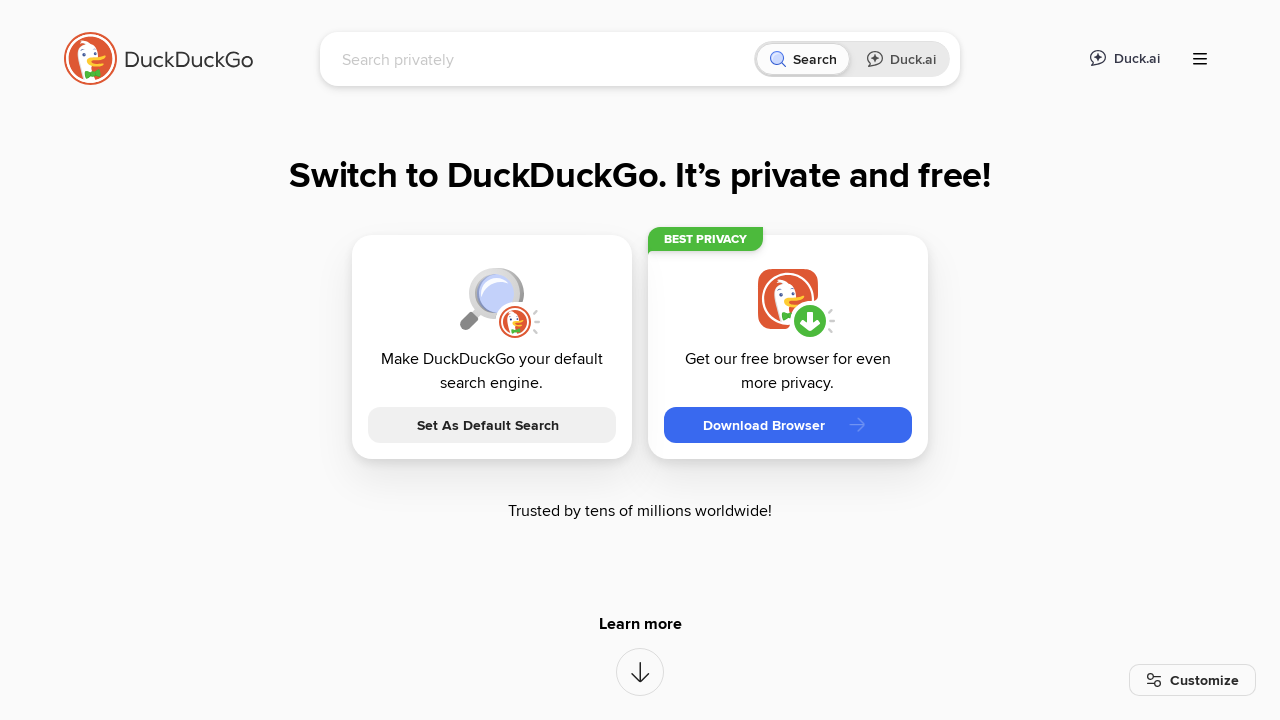

Located DuckDuckGo logo element
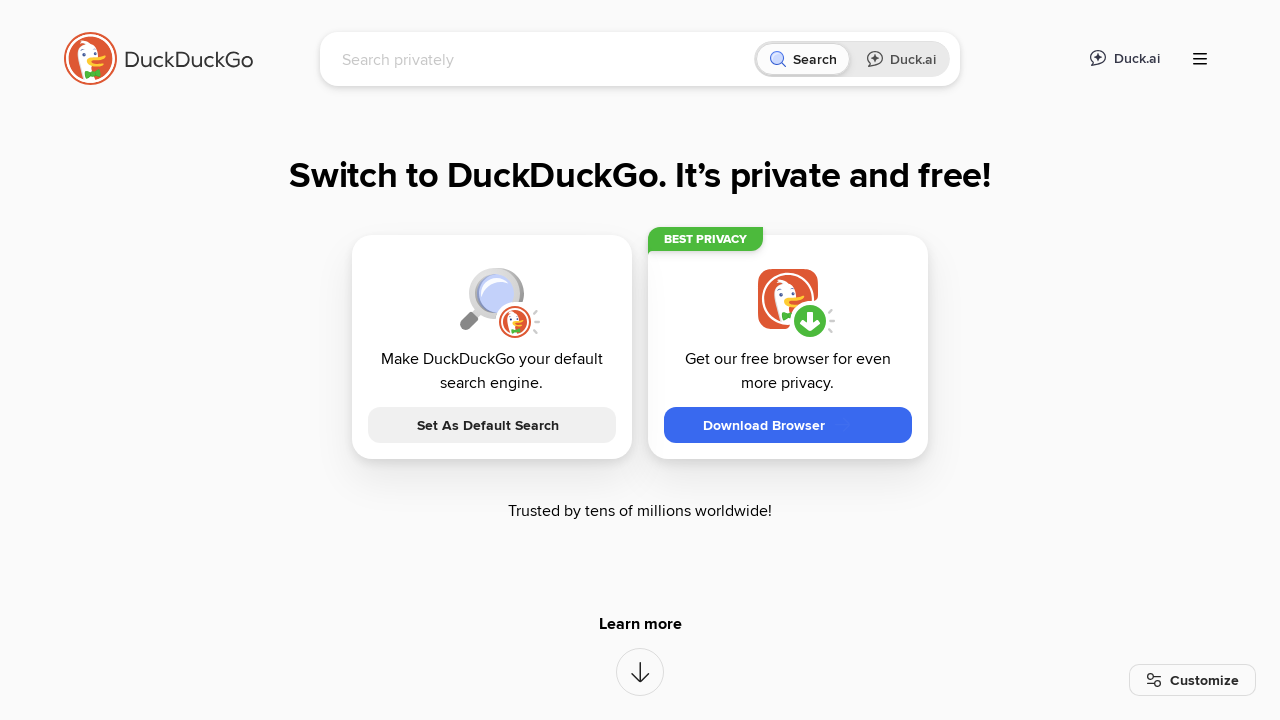

Waited for DuckDuckGo logo to become visible
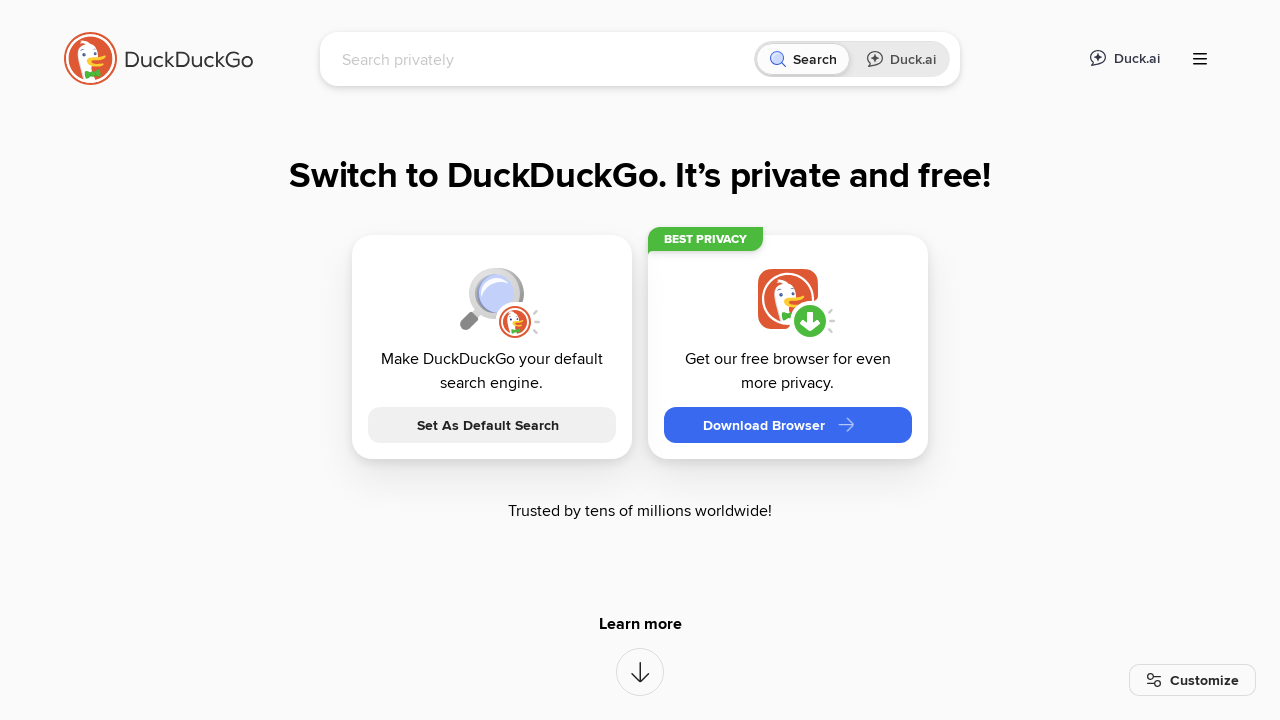

Verified that DuckDuckGo logo is displayed
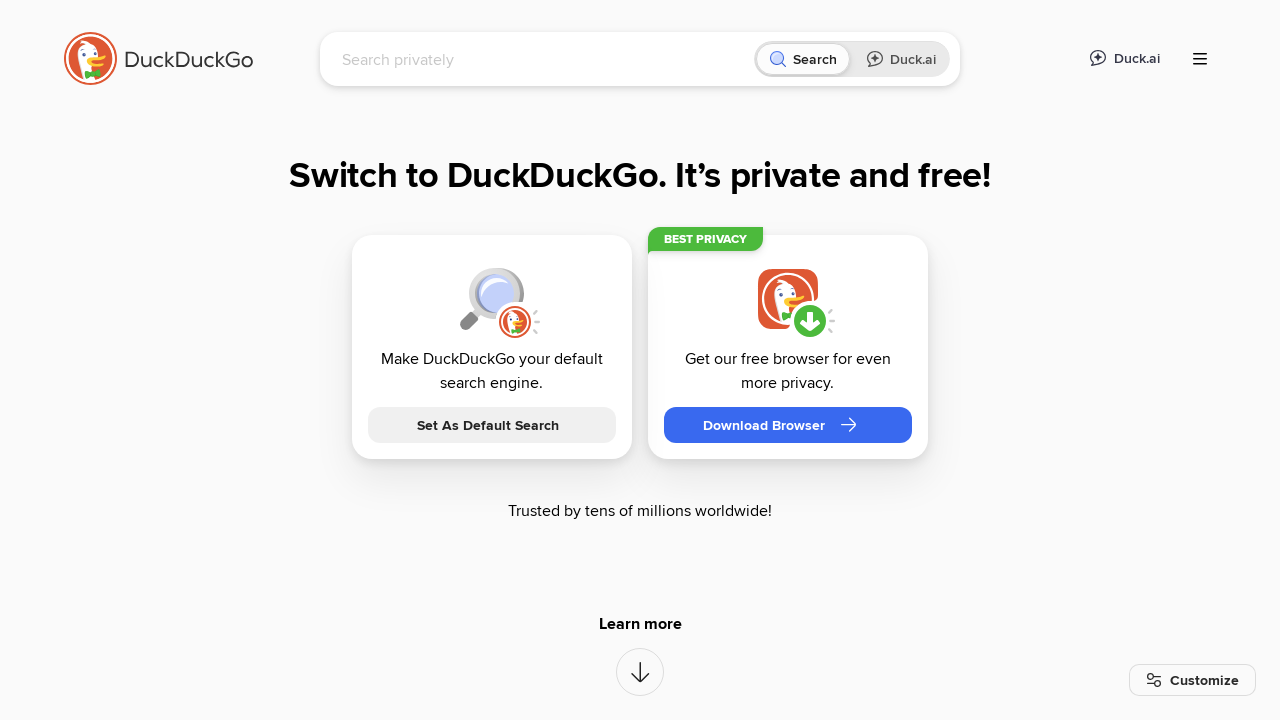

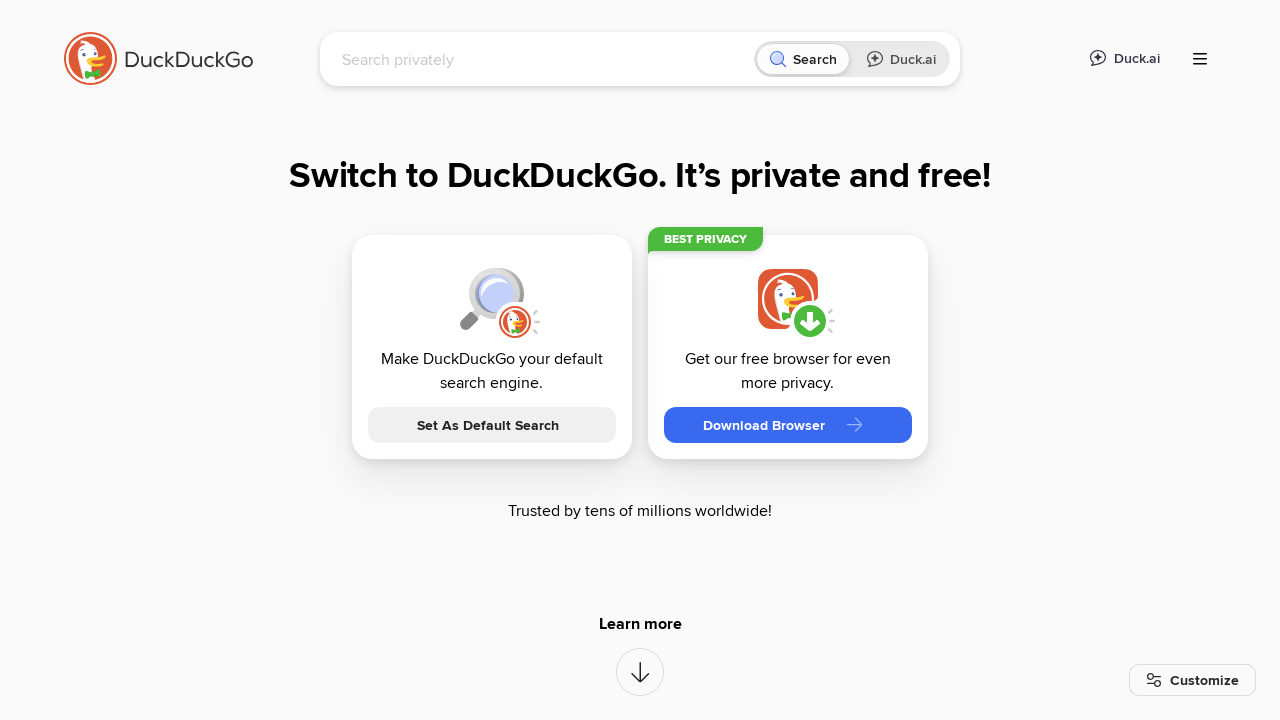